Tests the Log in link by clicking it and verifying the login modal popup appears

Starting URL: https://www.demoblaze.com/

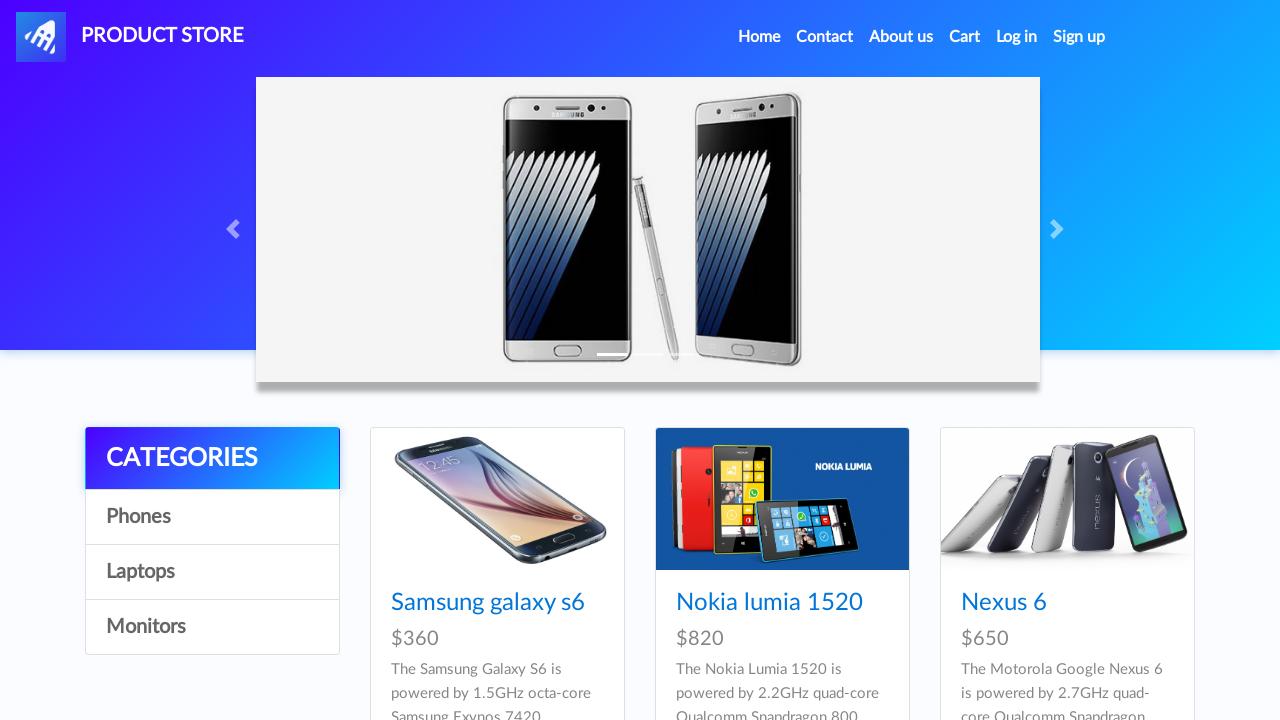

Clicked the Log in navigation link at (1017, 37) on xpath=//a[contains(@class, 'nav-link') and contains(text(), 'Log in')]
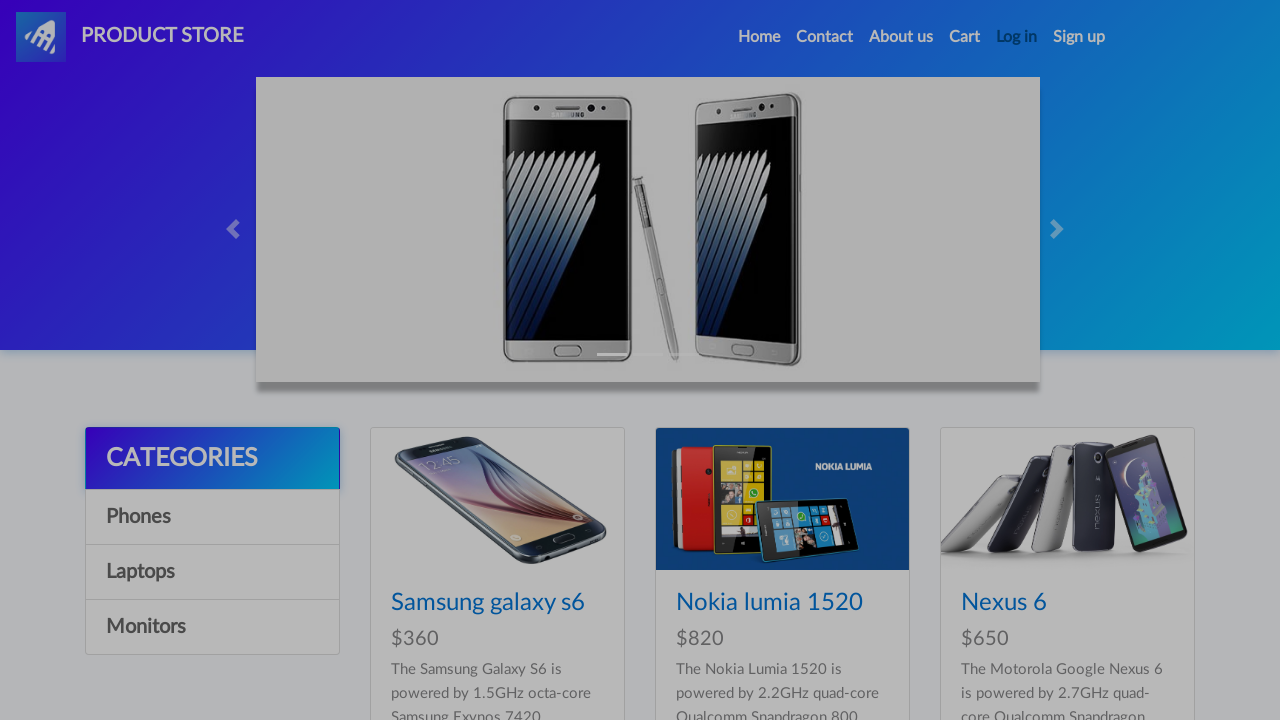

Login modal popup appeared with 'Log in' header visible
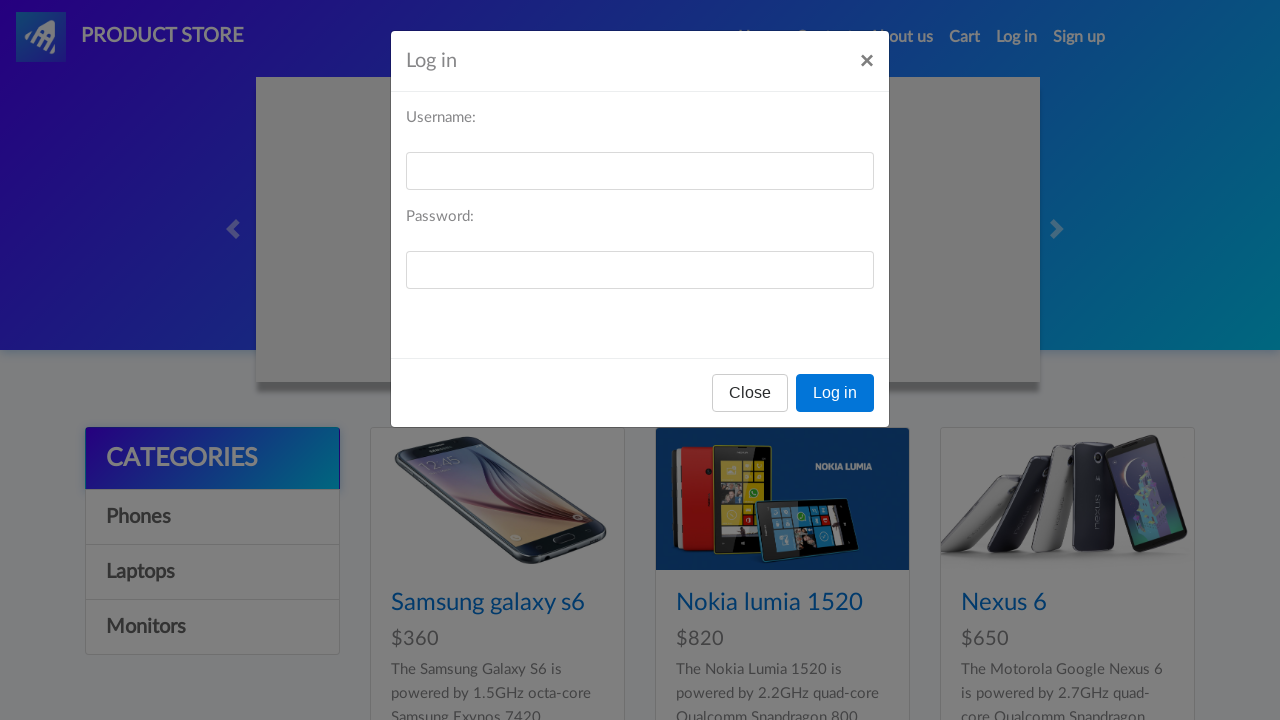

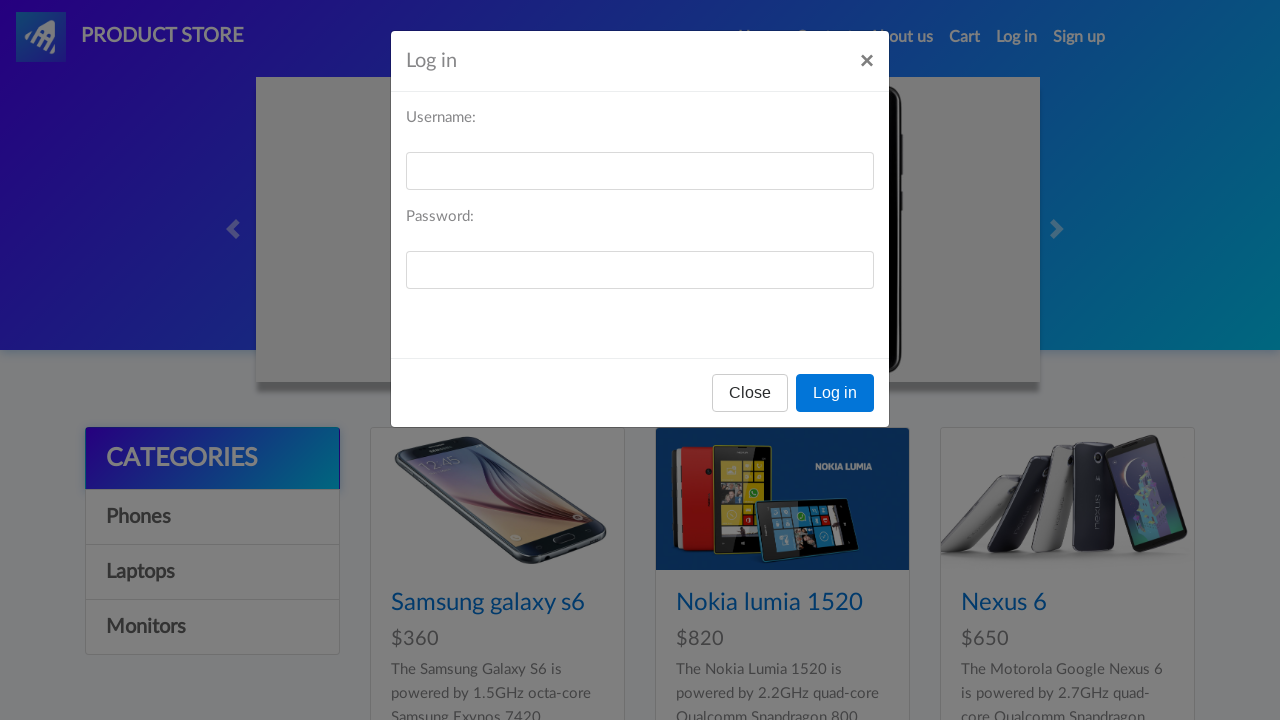